Navigates to a nested frames page and extracts text from the middle frame within the top frameset

Starting URL: https://the-internet.herokuapp.com/

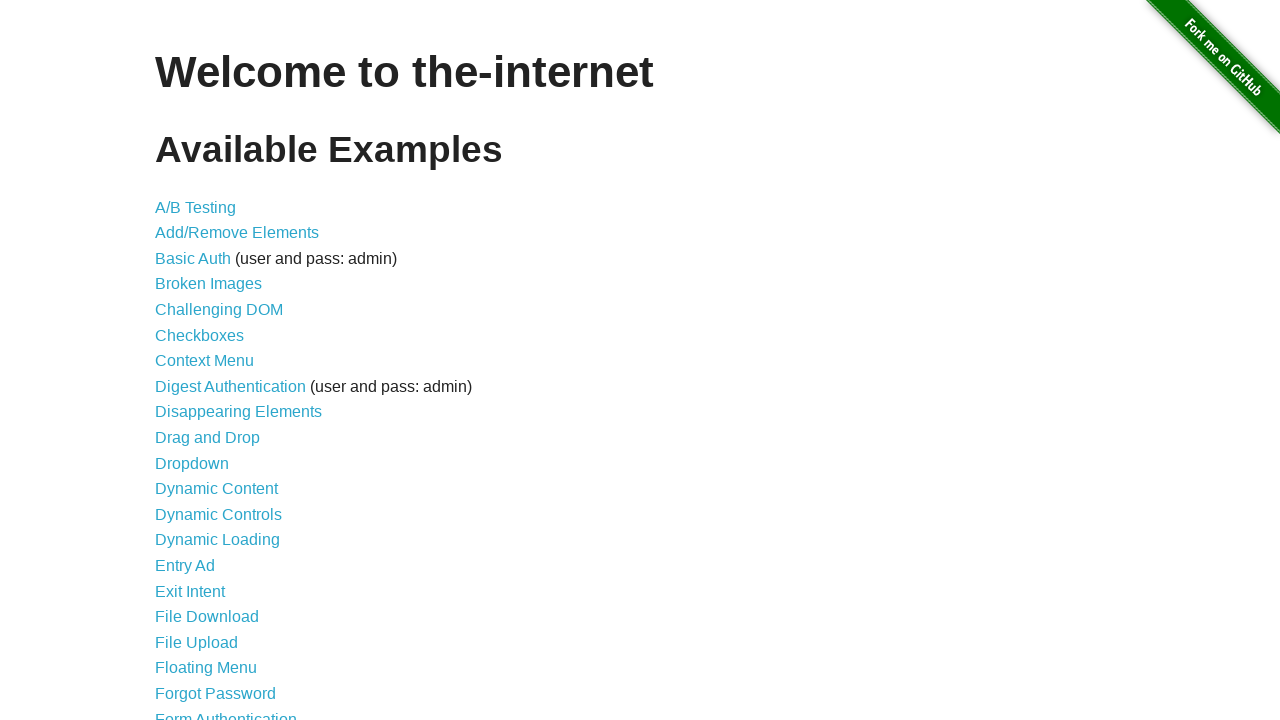

Clicked on the nested frames link at (210, 395) on a[href='/nested_frames']
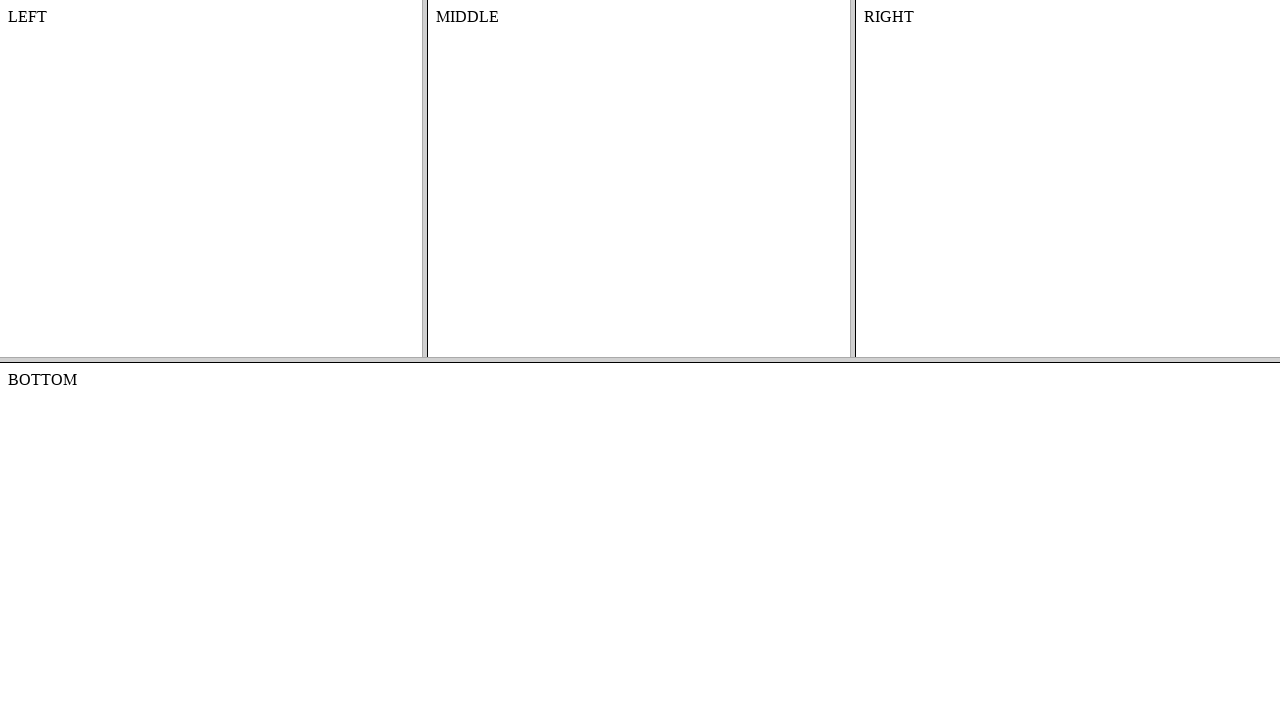

Switched to the top frame
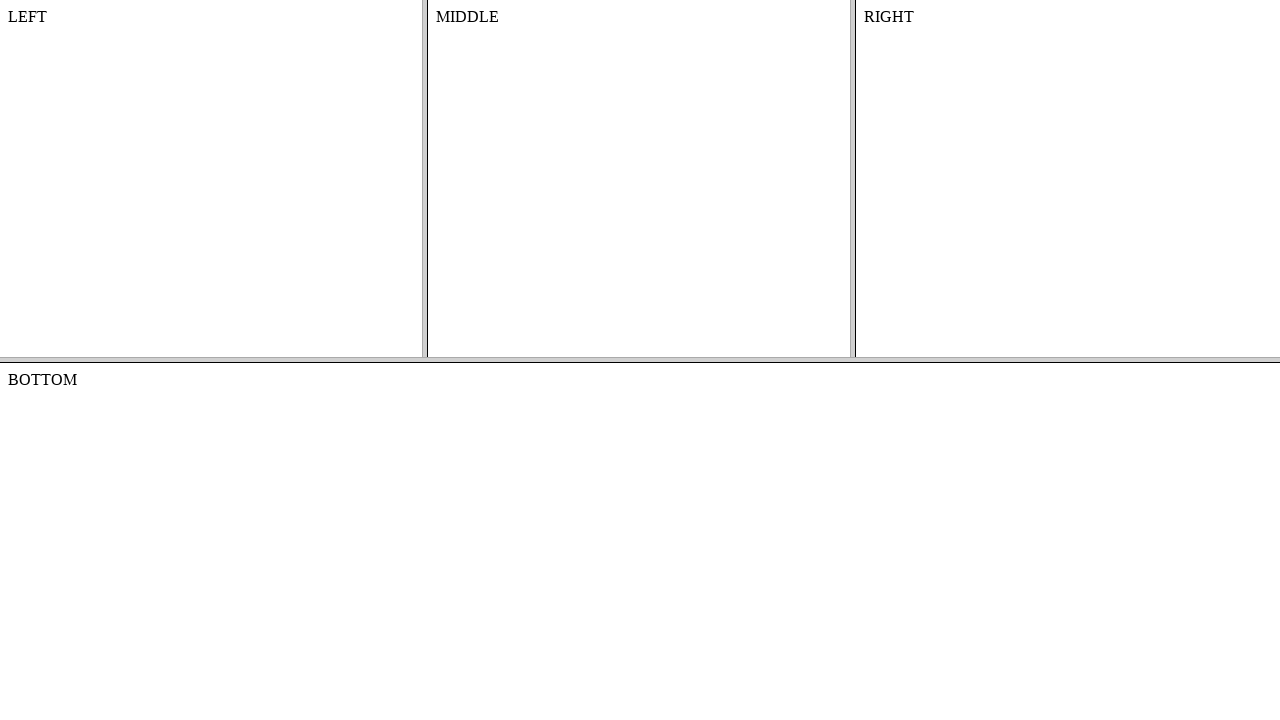

Retrieved all child frames from the top frame
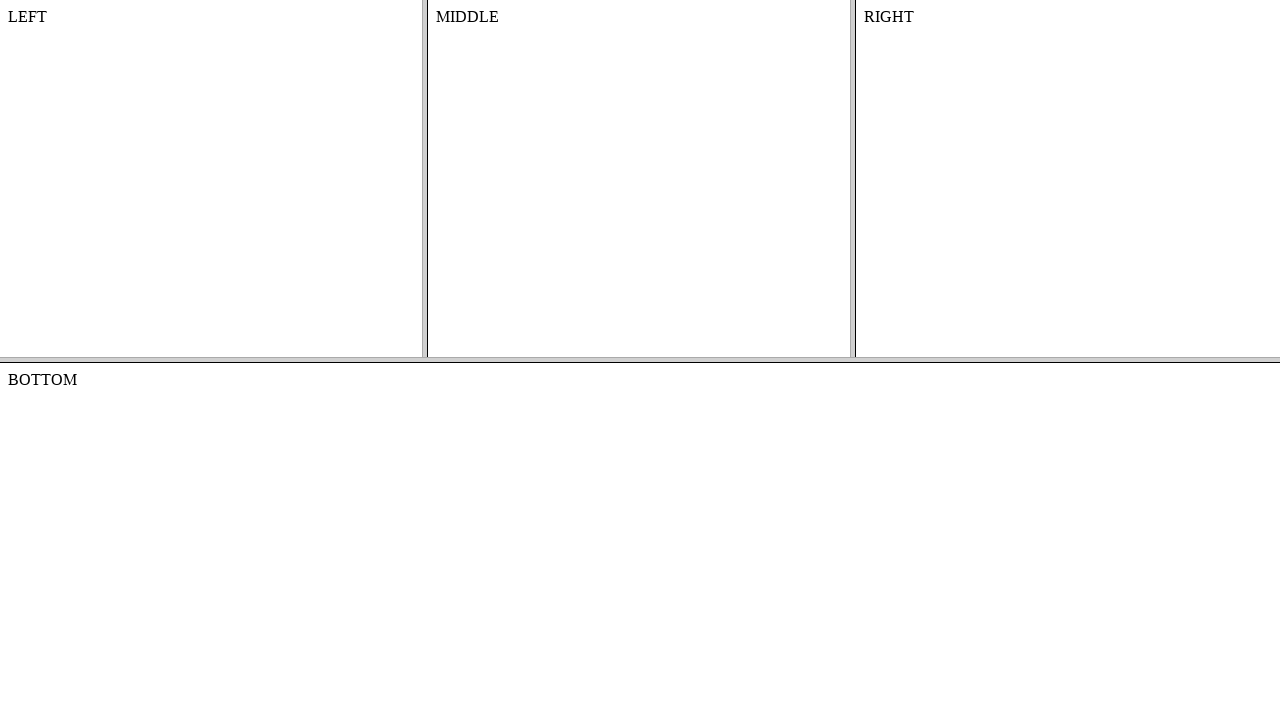

Selected the middle frame (index 1) from child frames
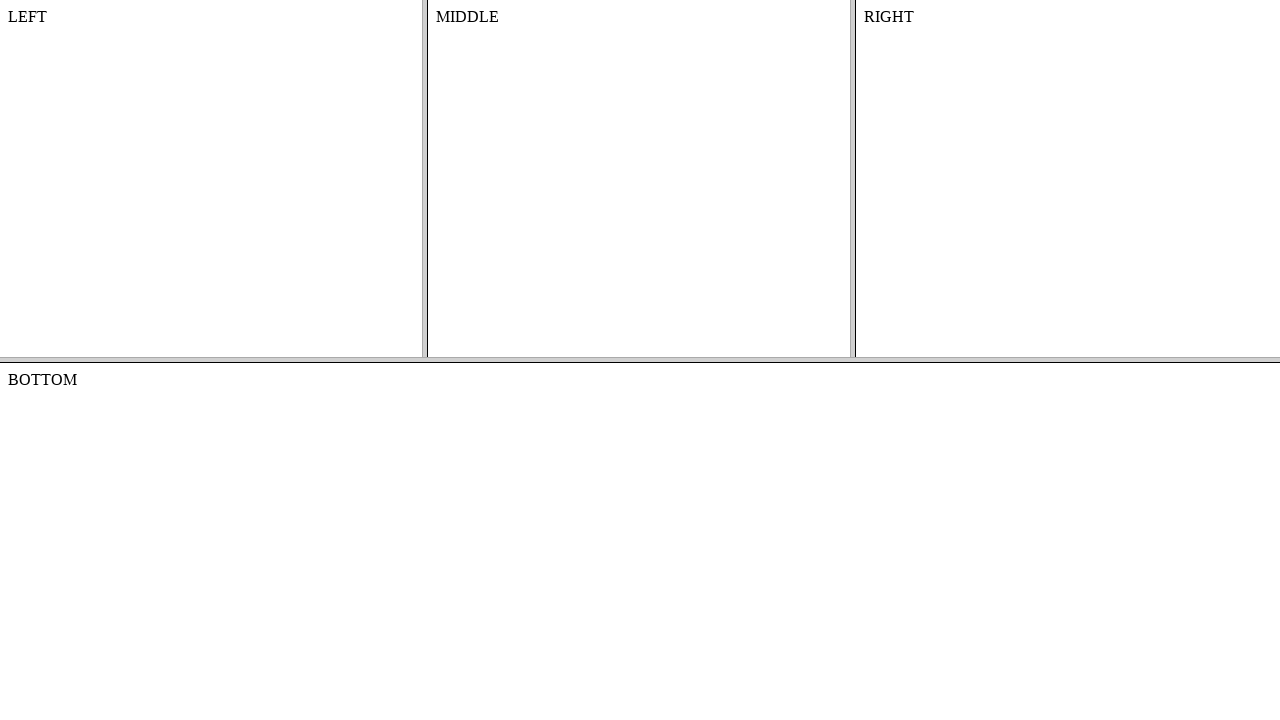

Extracted text content from the middle frame's content div
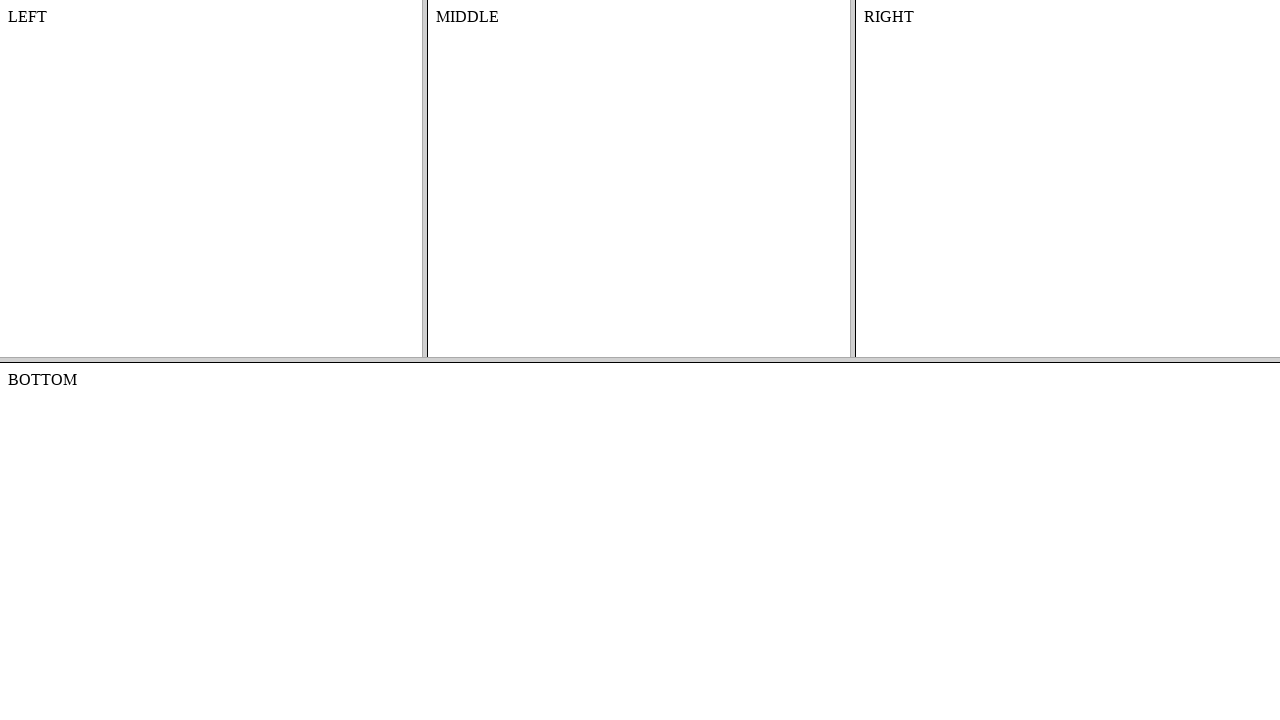

Printed the extracted text content
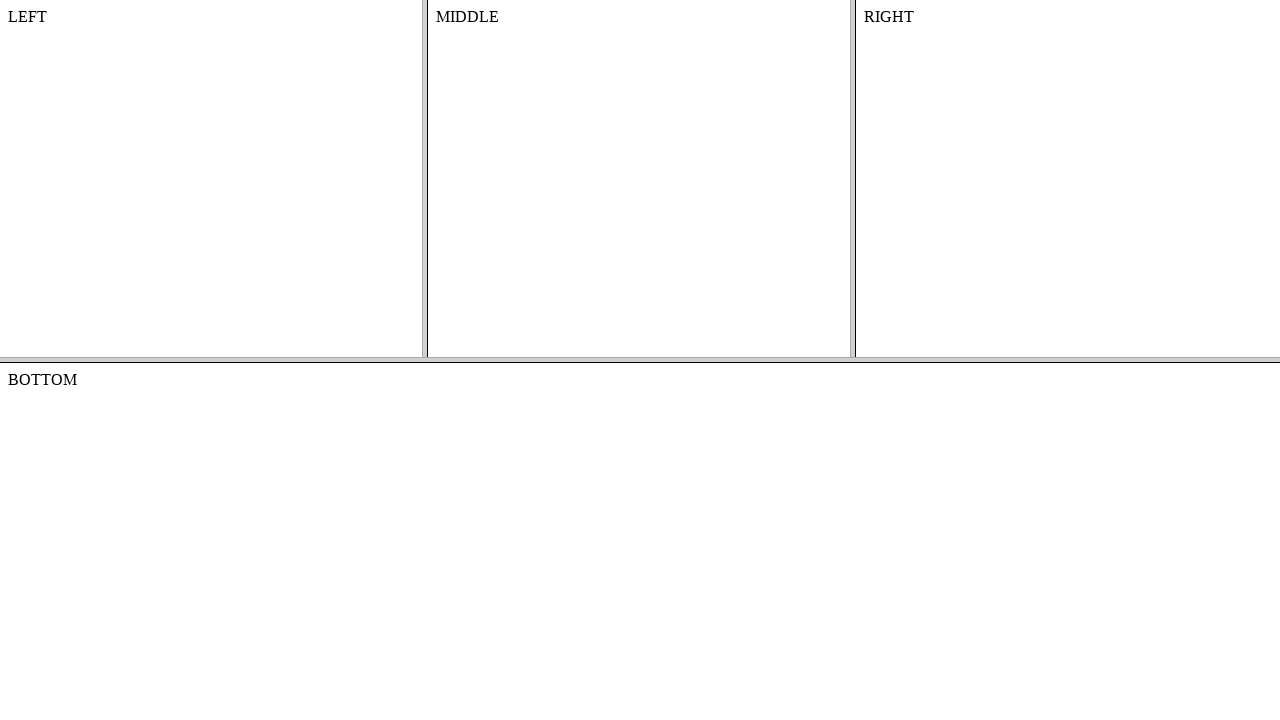

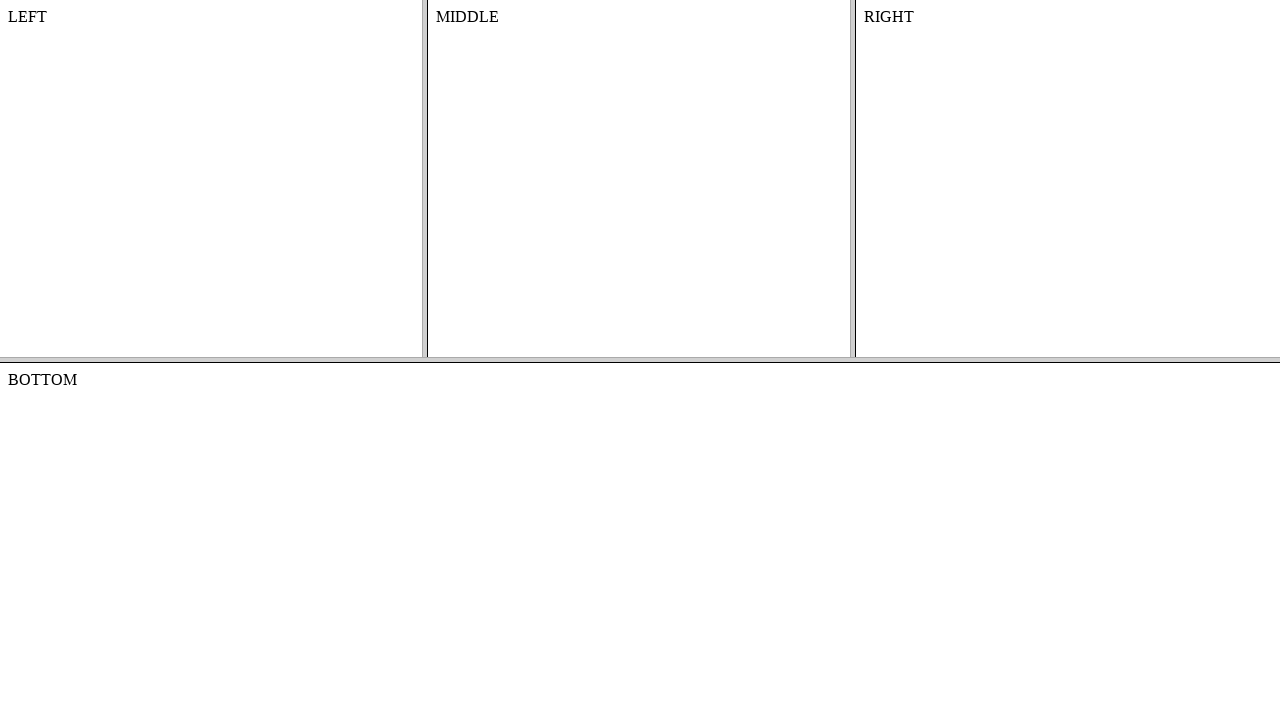